Tests dynamic loading by clicking Start button and waiting for the loading indicator to disappear before verifying Hello World text

Starting URL: https://the-internet.herokuapp.com/dynamic_loading/1

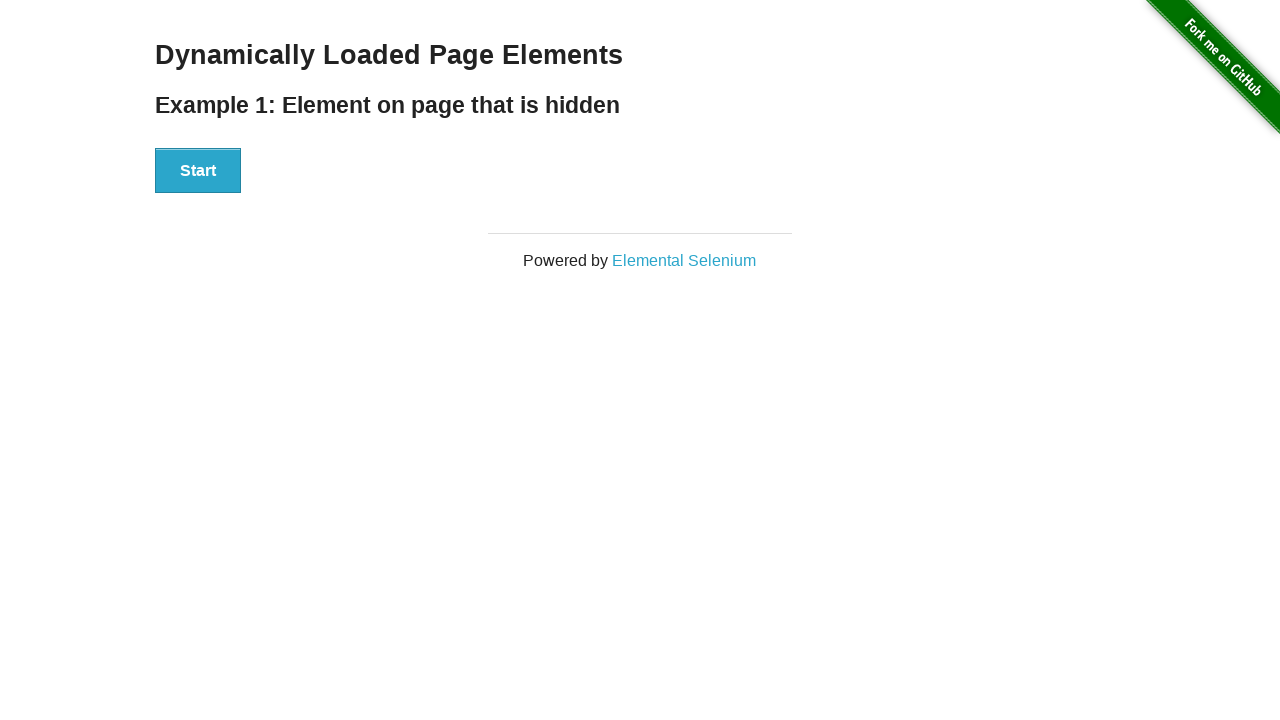

Navigated to dynamic loading test page
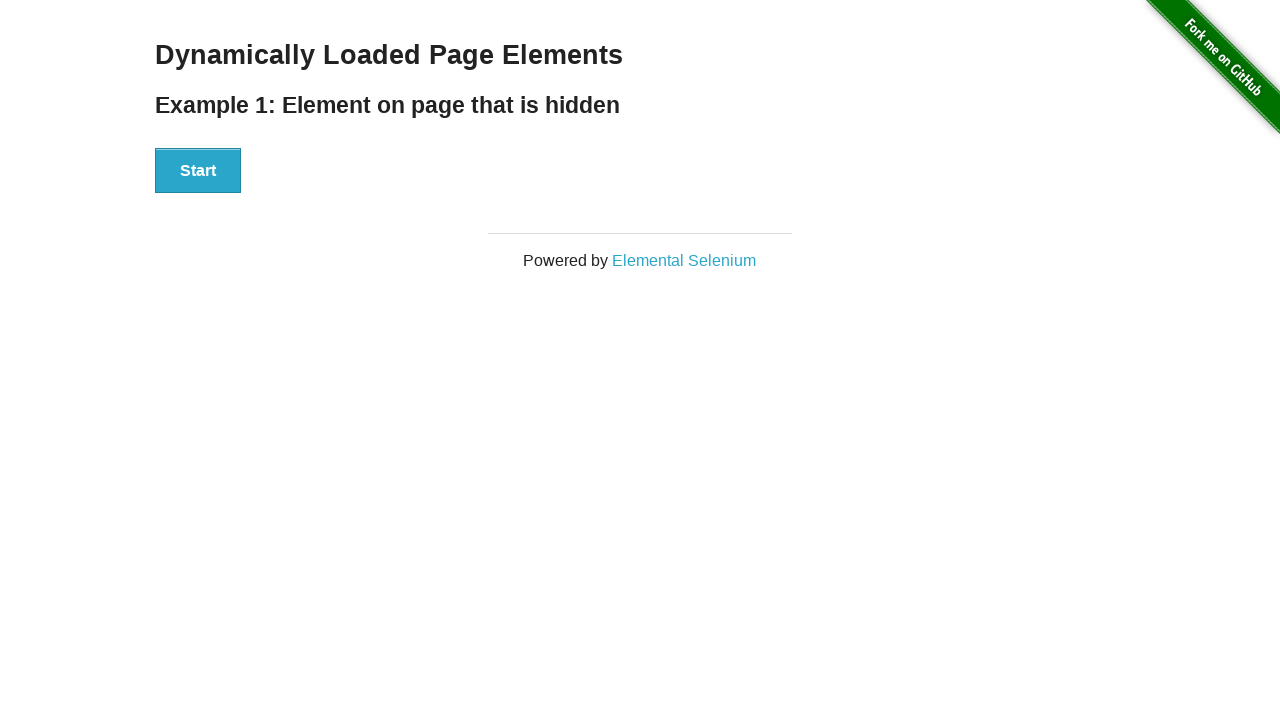

Clicked Start button at (198, 171) on xpath=//button
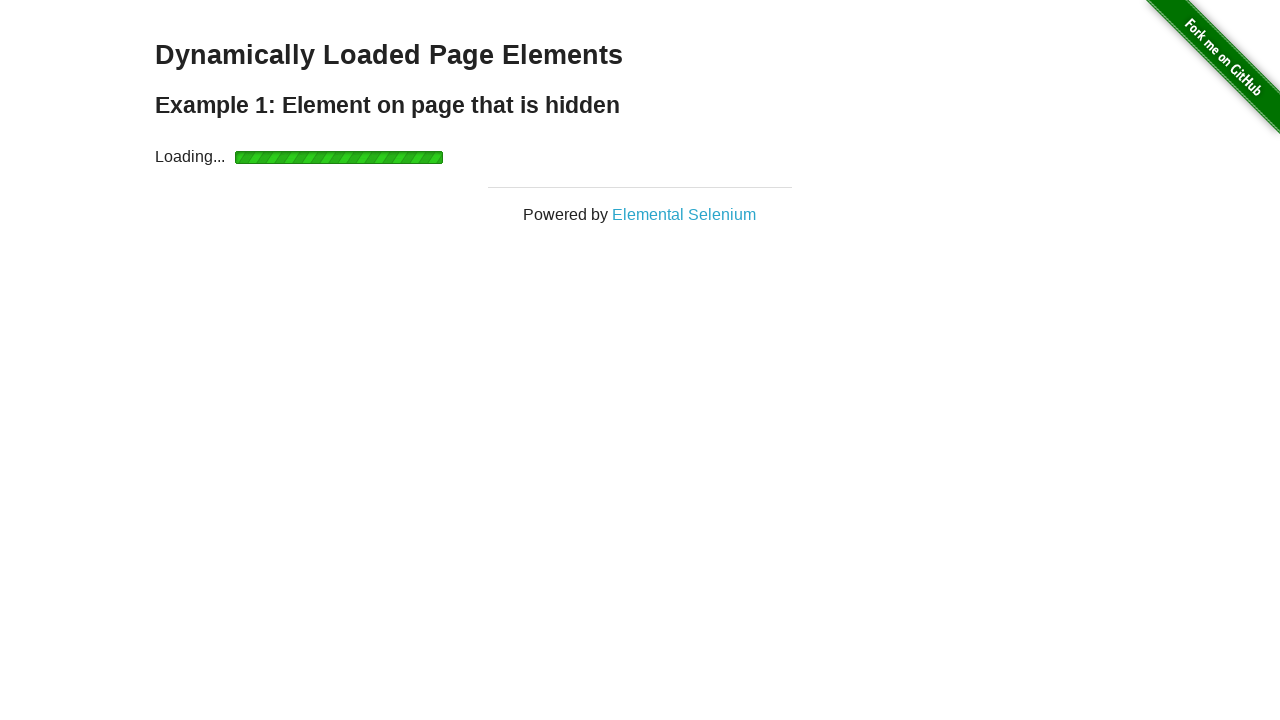

Loading indicator disappeared
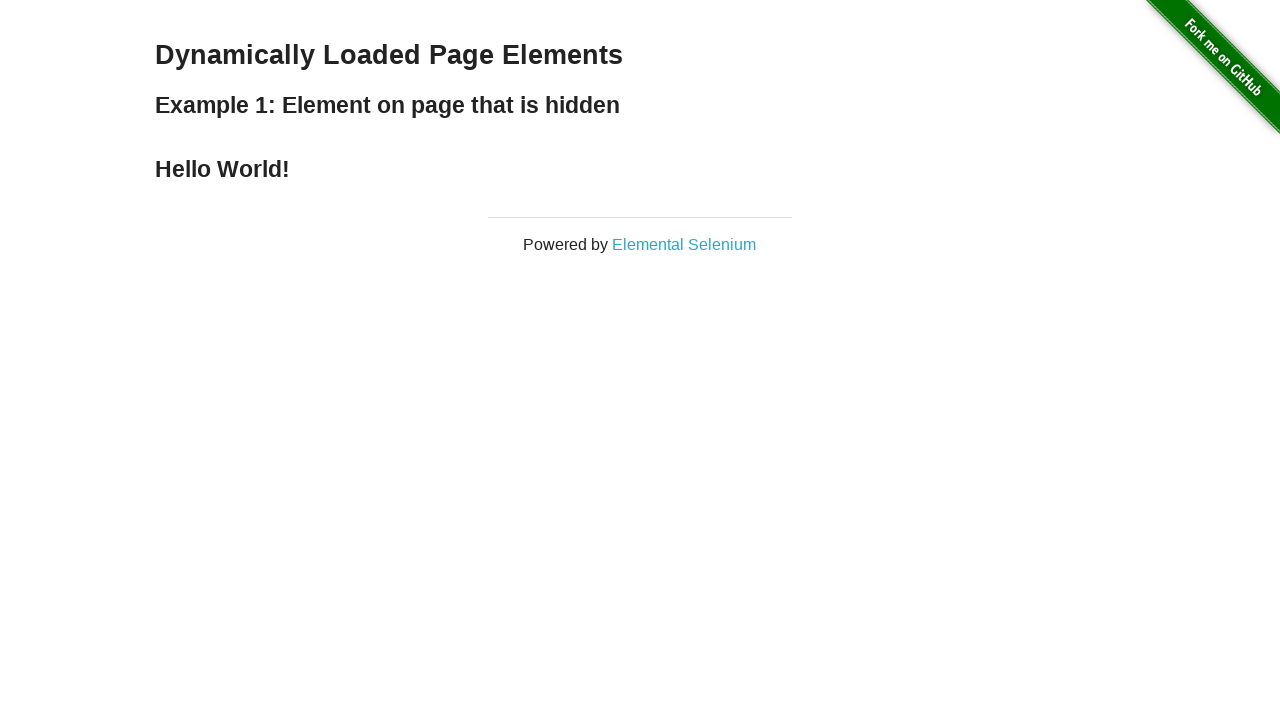

Located Hello World text element
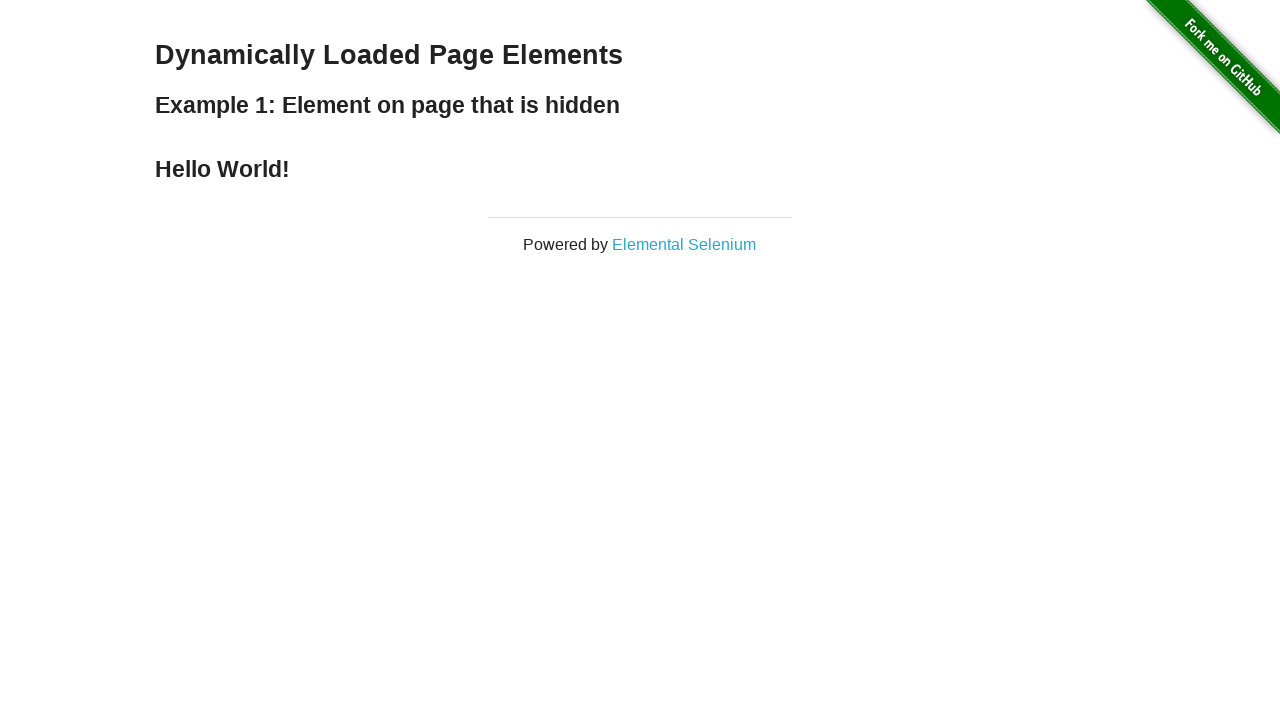

Verified Hello World text is displayed correctly
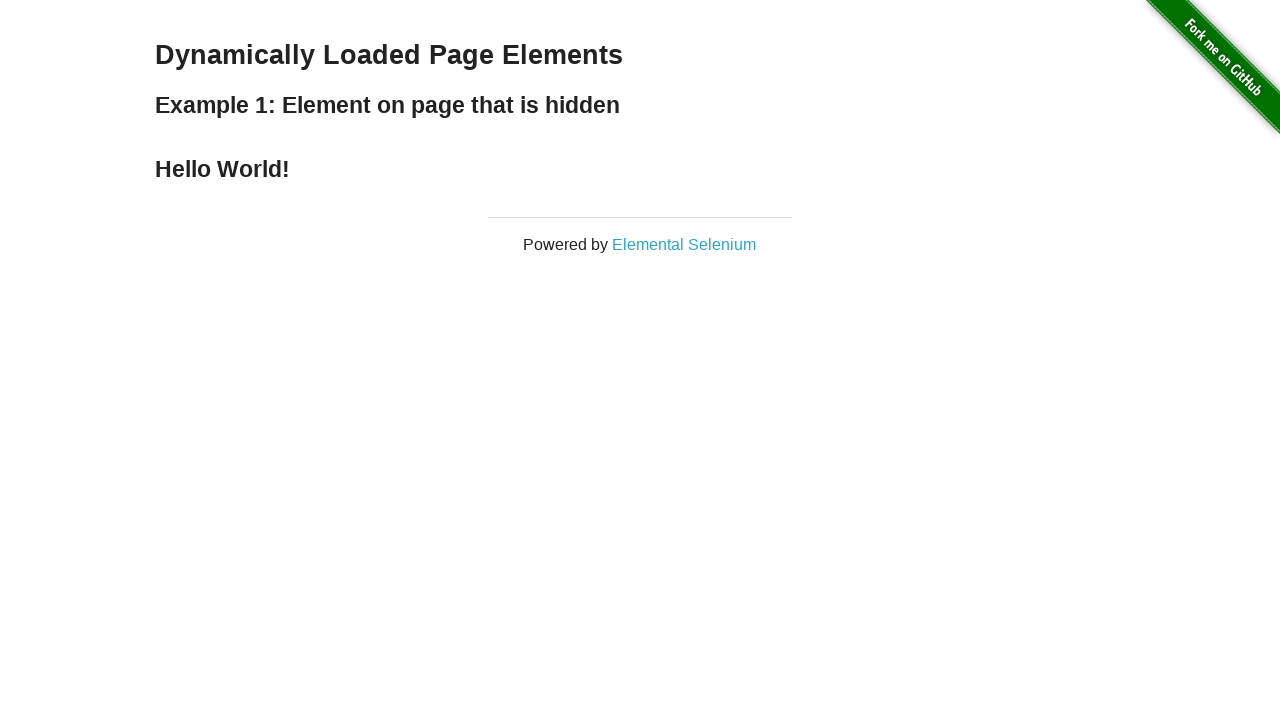

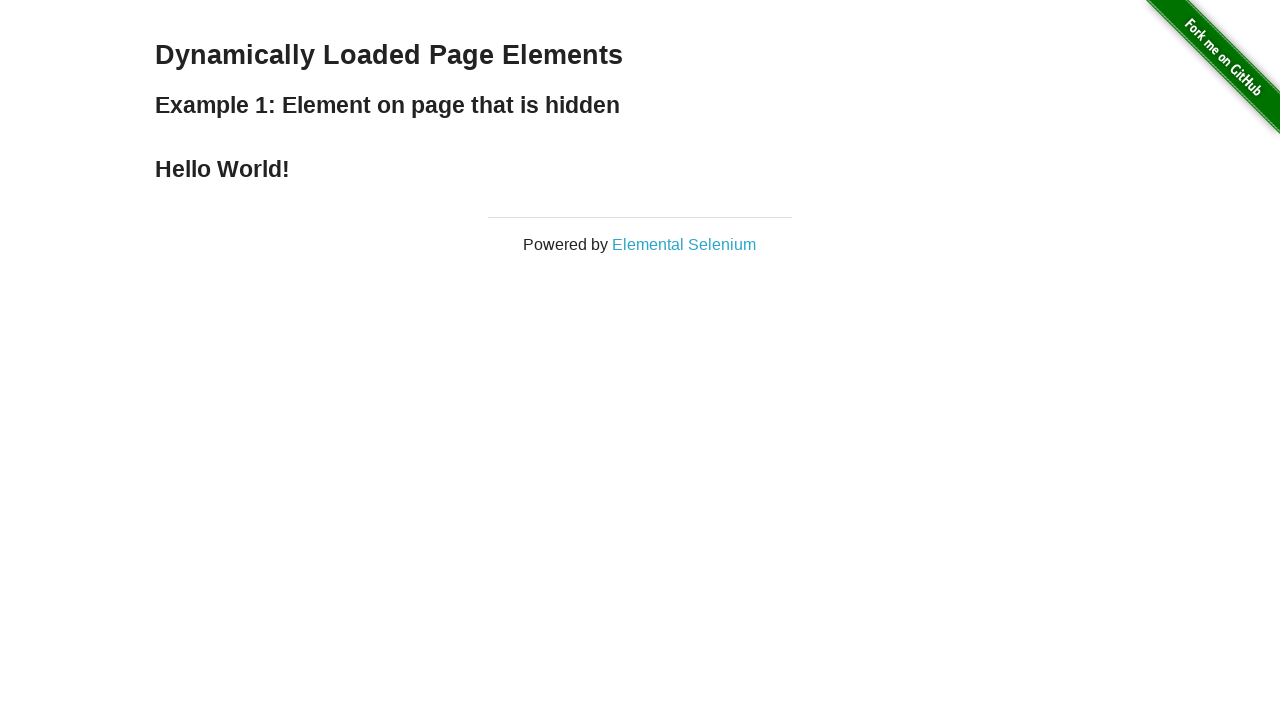